Tests hiding and showing an element by manipulating its display style via JavaScript

Starting URL: http://www.anaesthetist.com/mnm/javascript/calc.htm

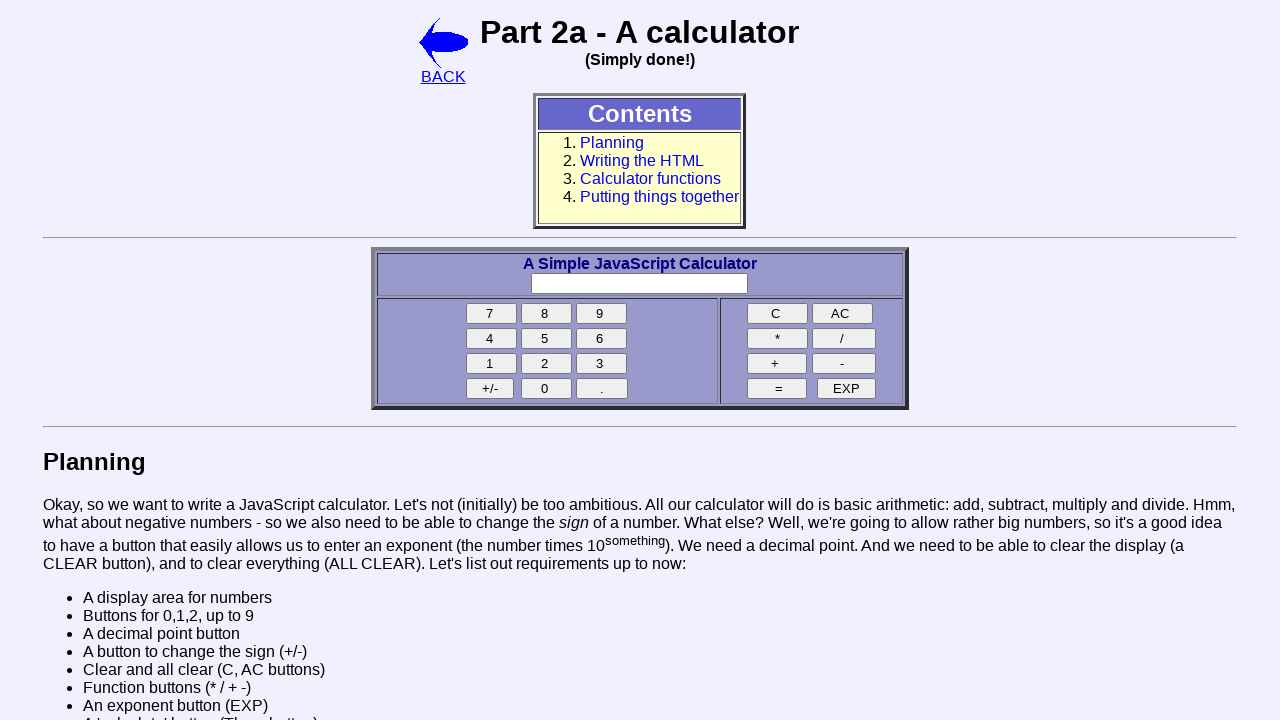

Hidden the 'five' button by setting display style to 'none'
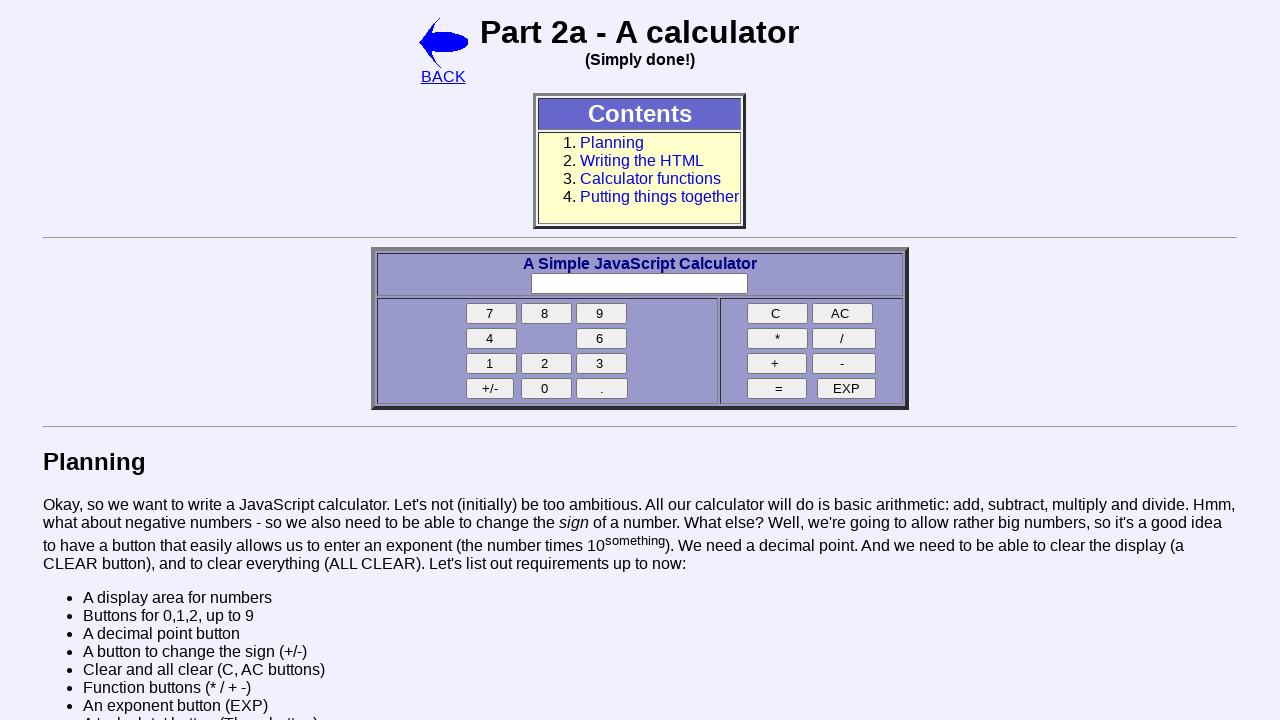

Showed the 'five' button by setting display style to 'block'
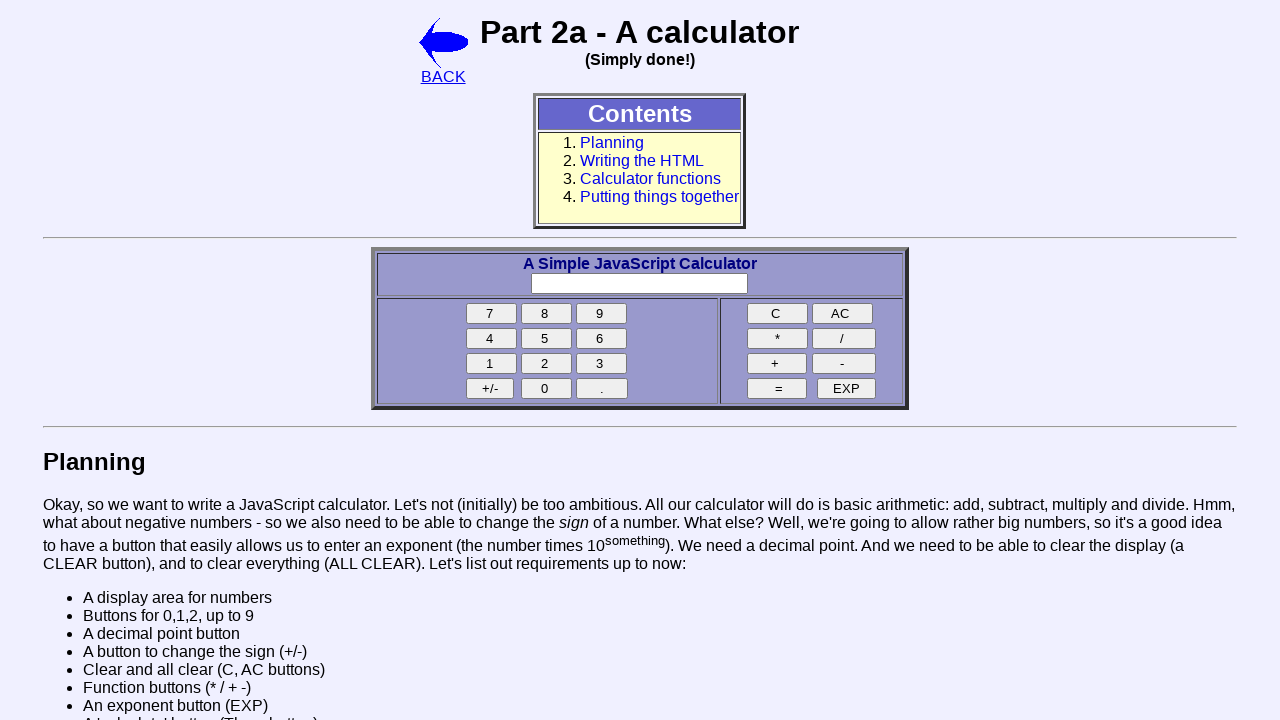

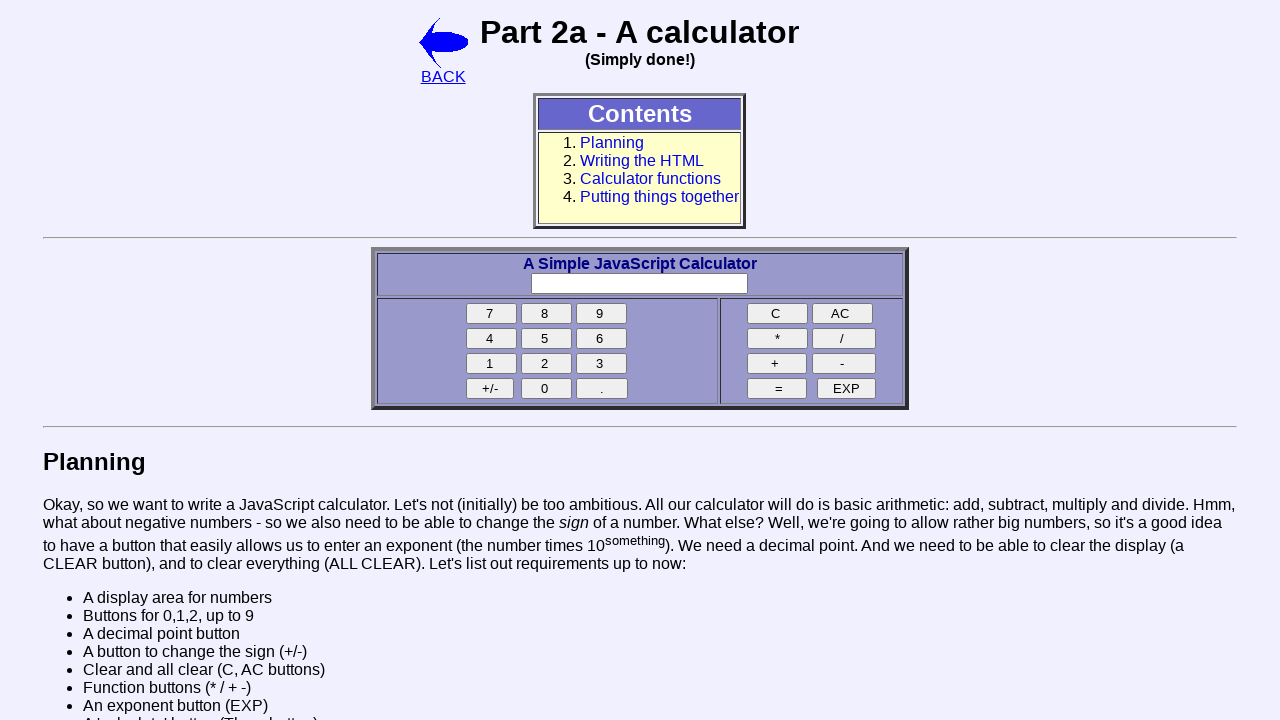